Verifies that the Rediff logo is displayed on the homepage

Starting URL: https://www.rediff.com/

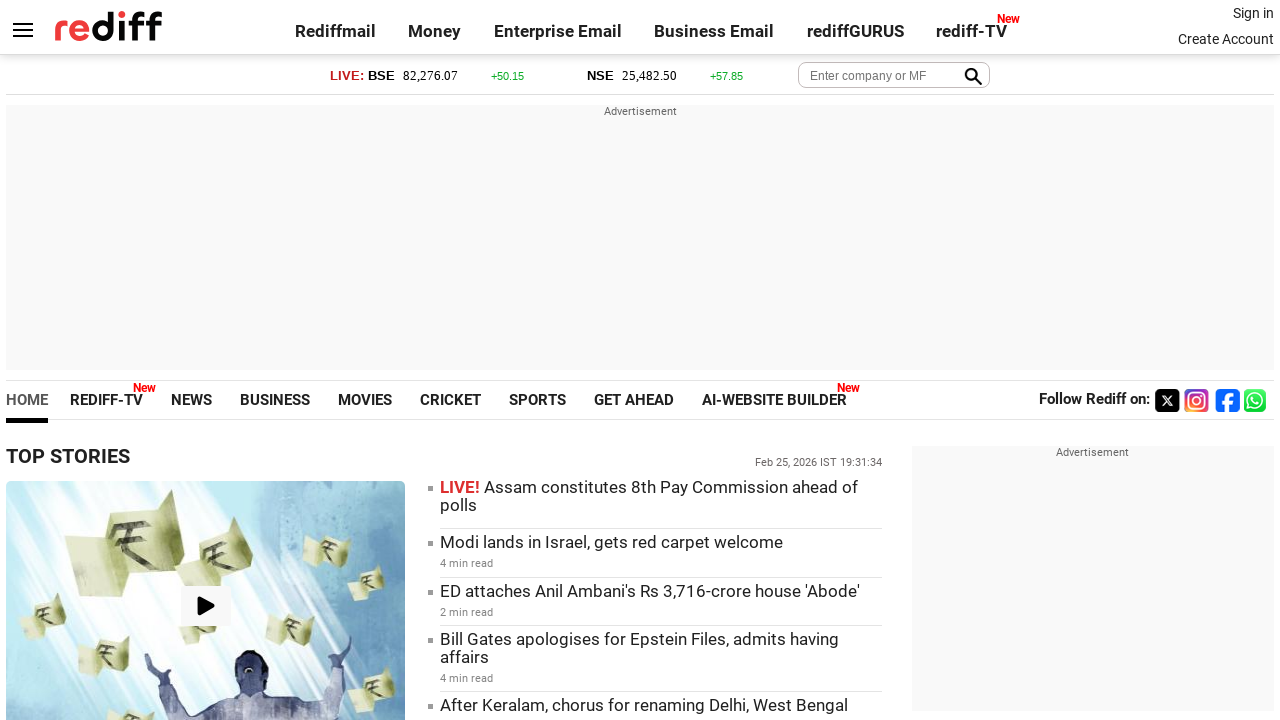

Navigated to Rediff homepage
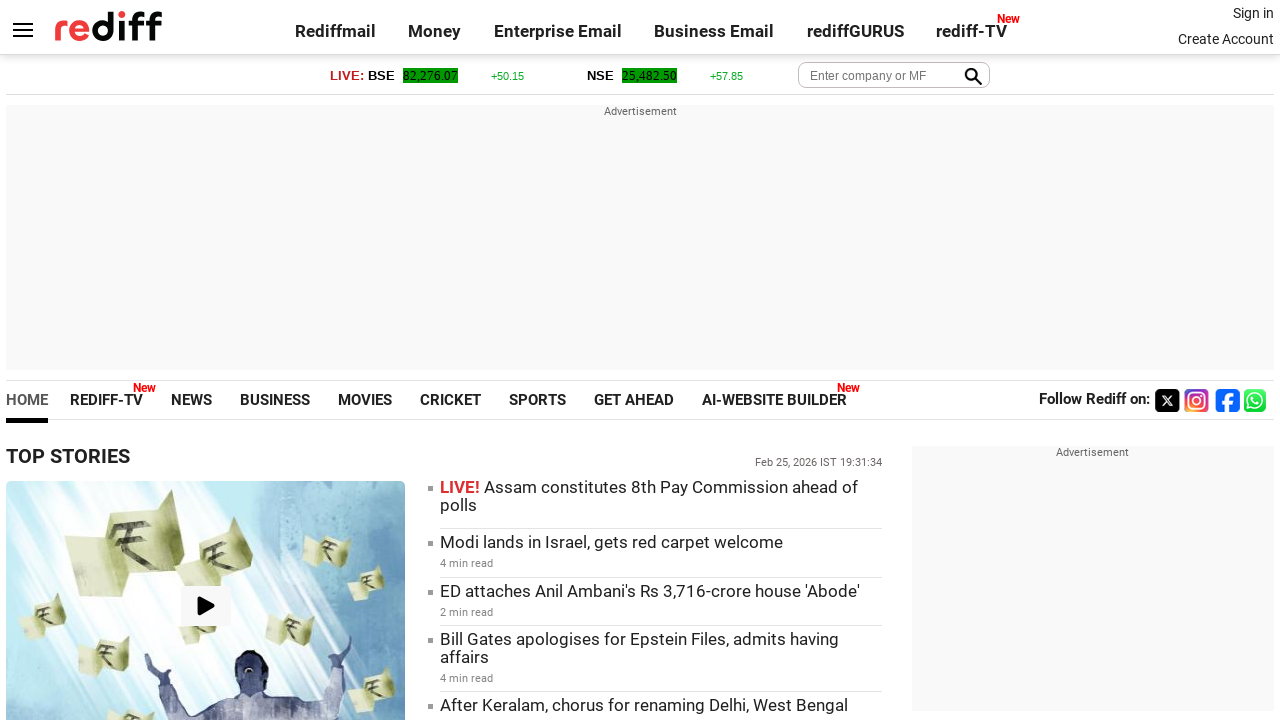

Checked if Rediff logo is visible on homepage
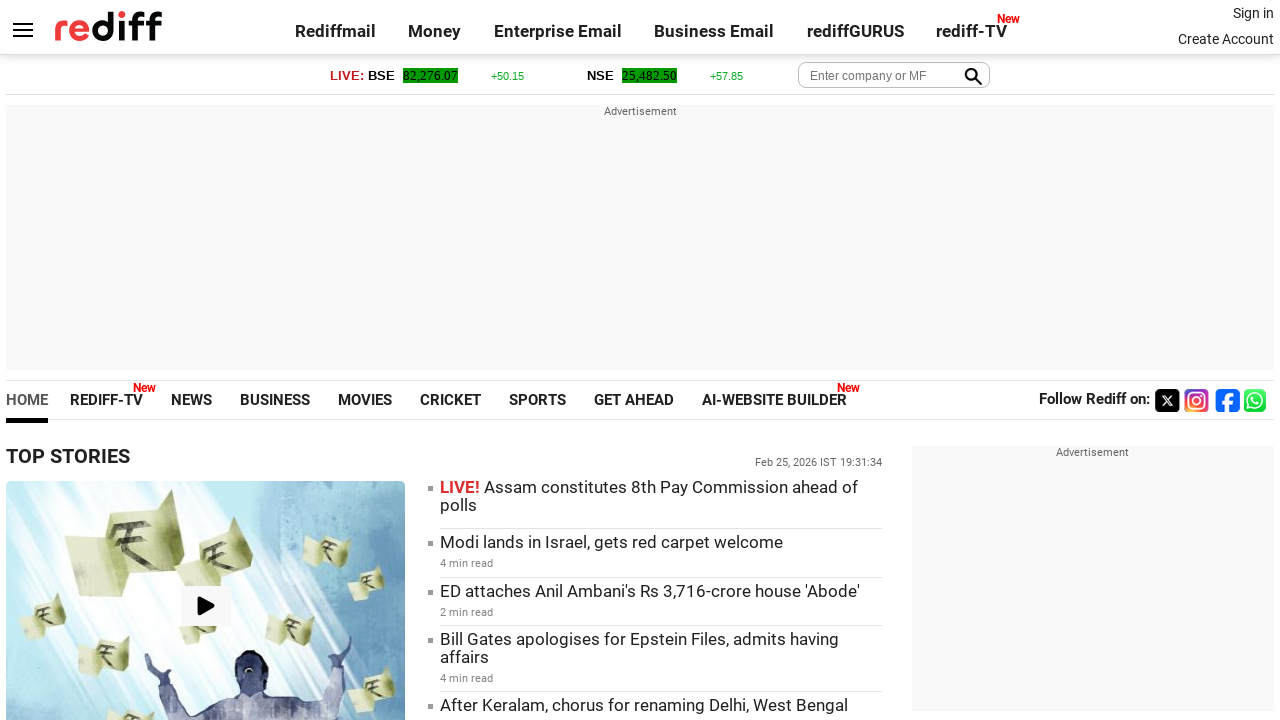

Logo visibility result: False
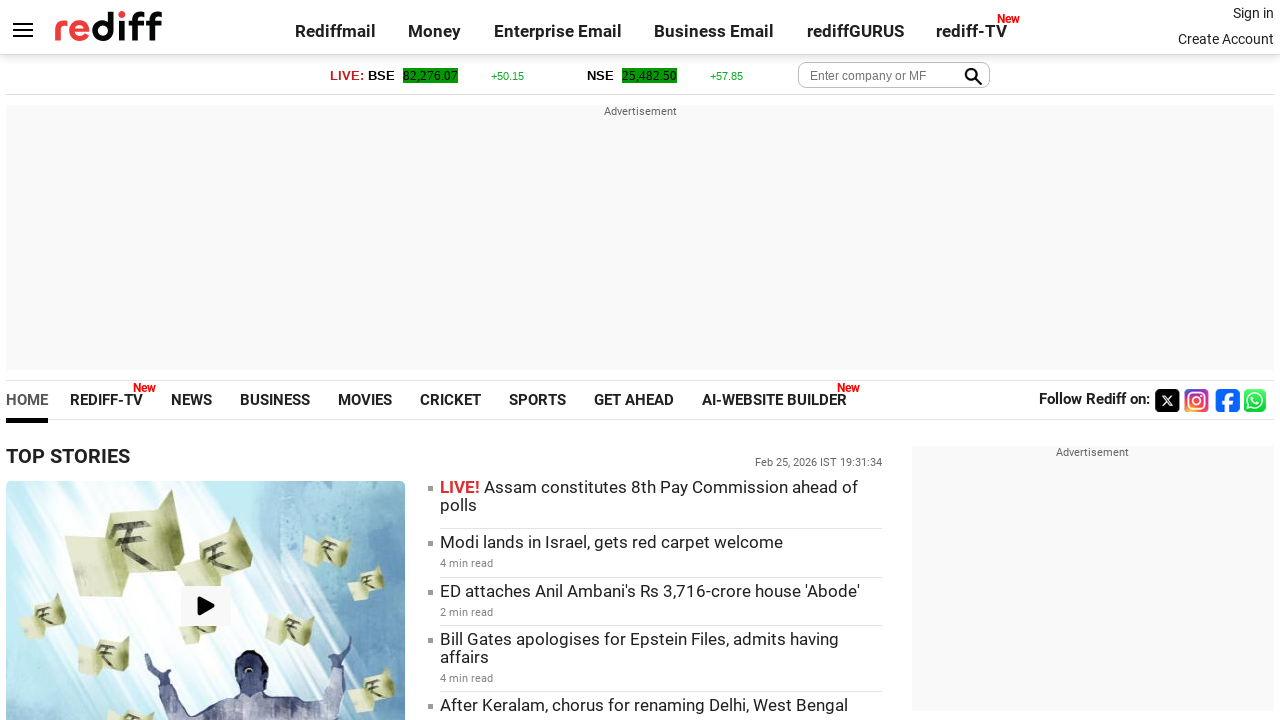

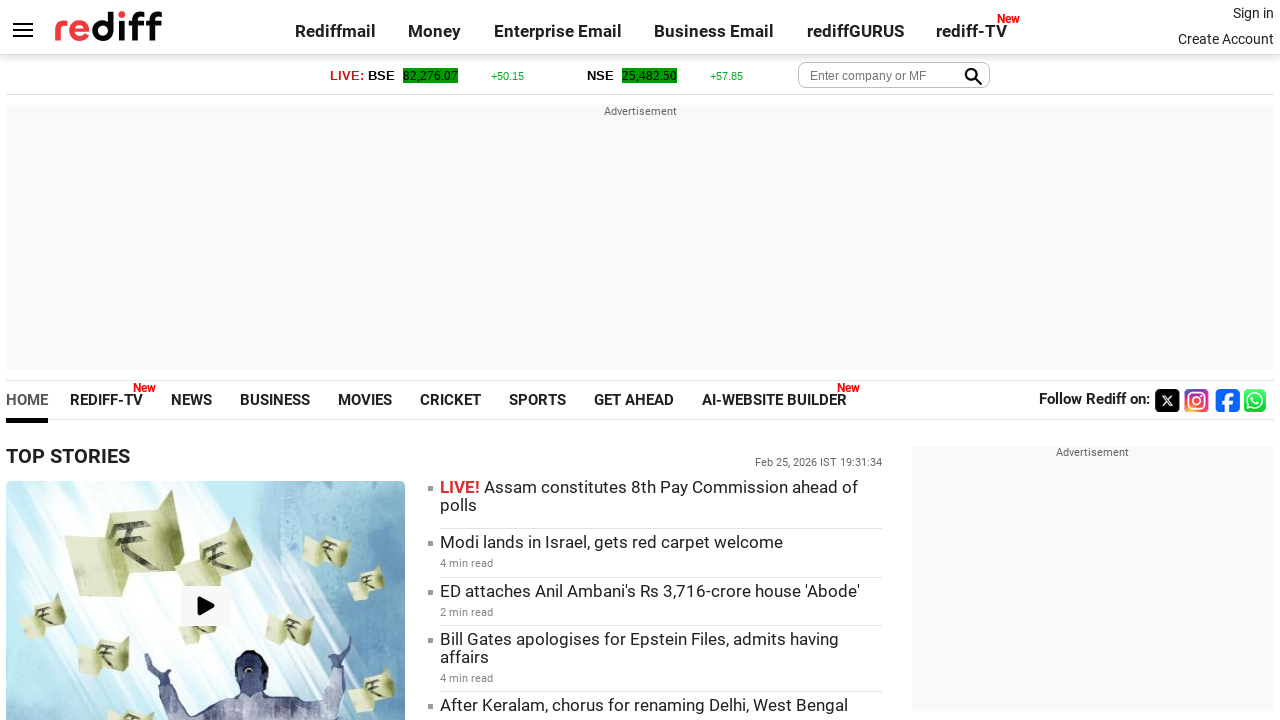